Tests that clicking the signup button navigates the user to the signup page

Starting URL: https://selenium-blog.herokuapp.com

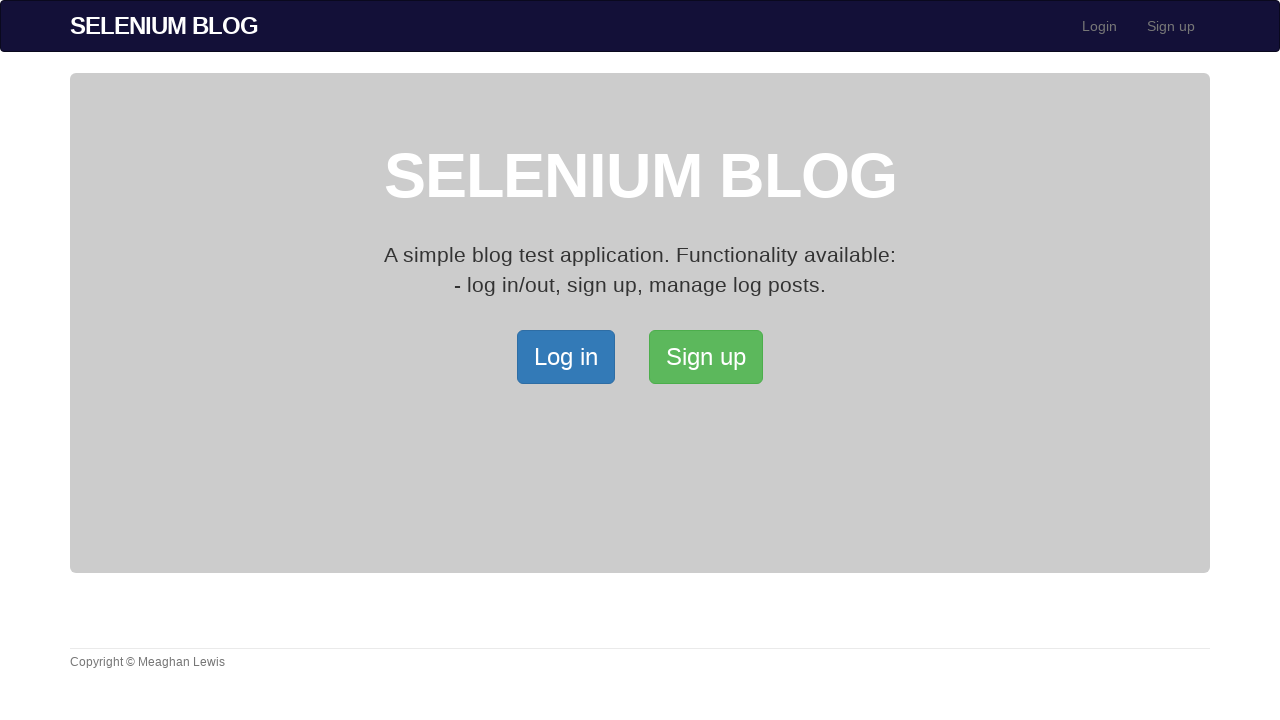

Clicked the SignUp button at (706, 357) on xpath=//div[2]/div/a[2]
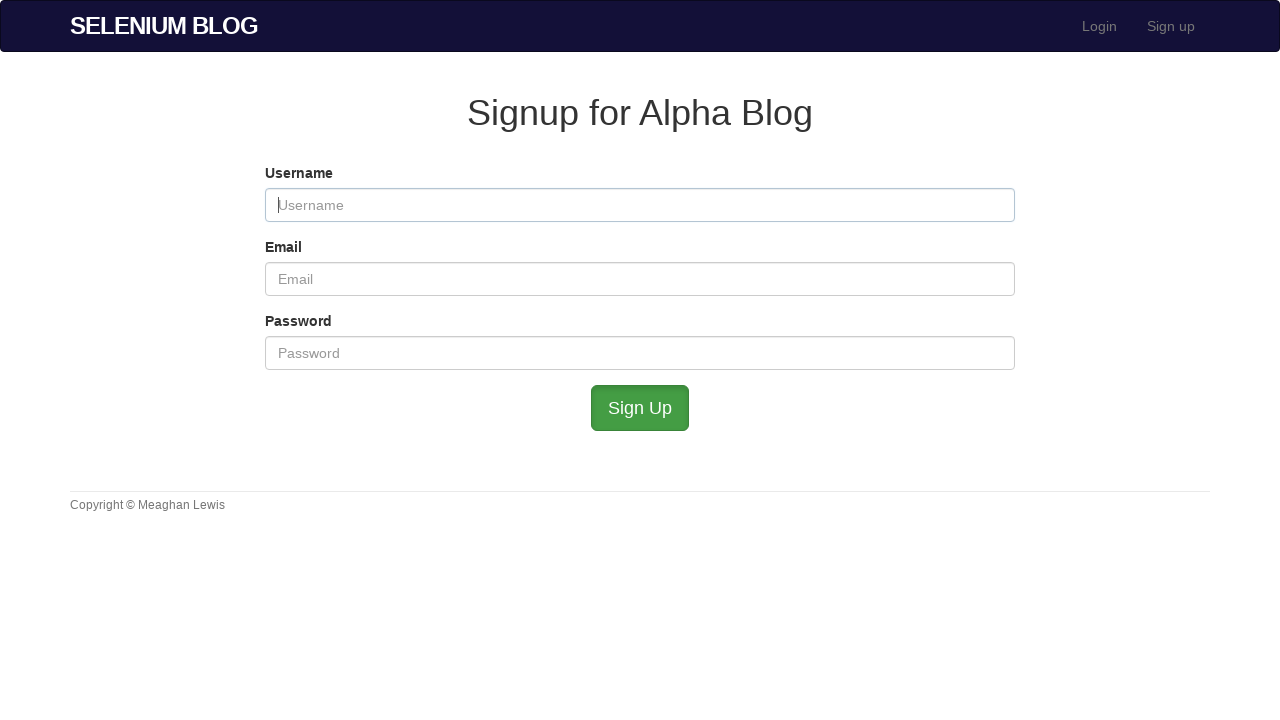

Verified navigation to signup page by URL match
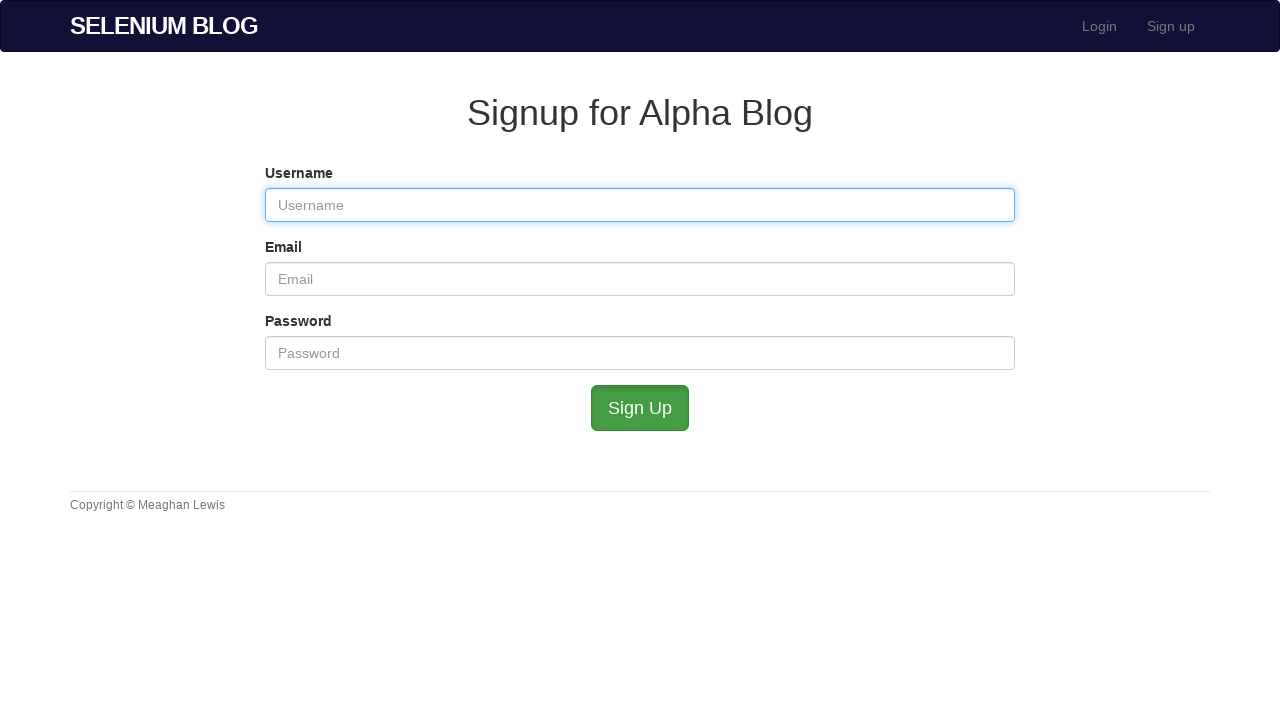

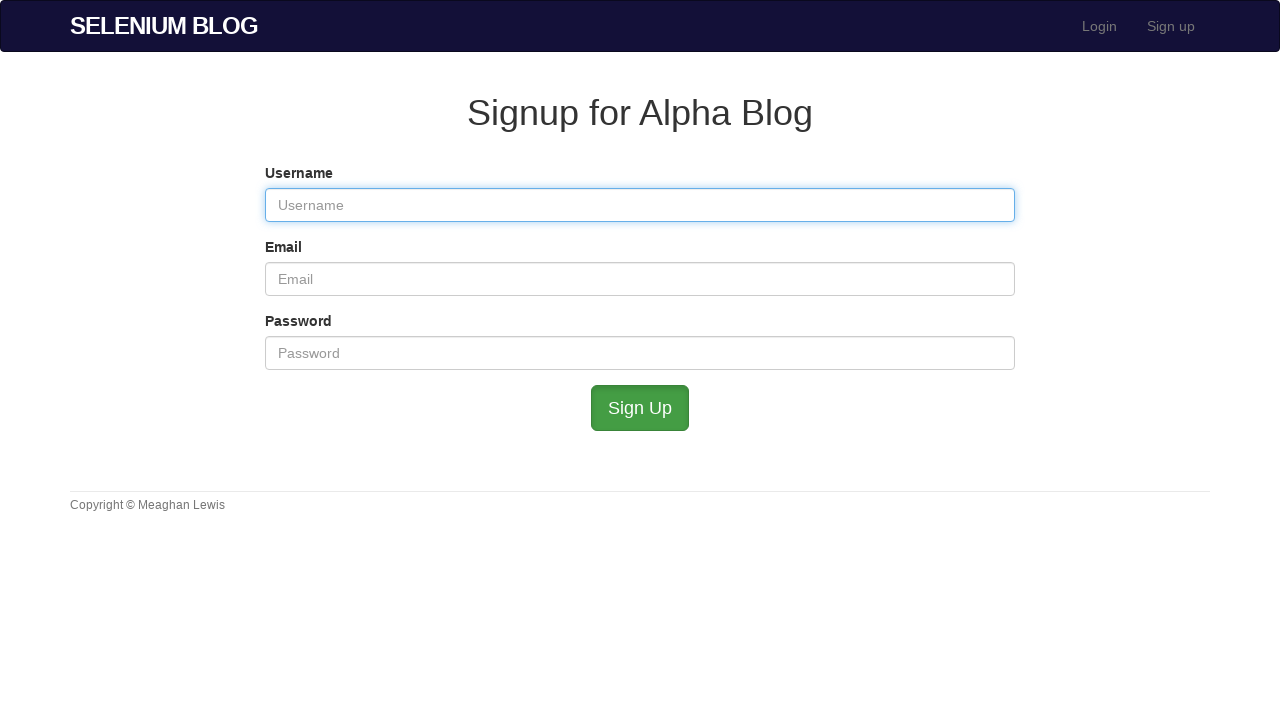